Tests the file download page by navigating to it and clicking on a download link to trigger a file download.

Starting URL: https://the-internet.herokuapp.com/download

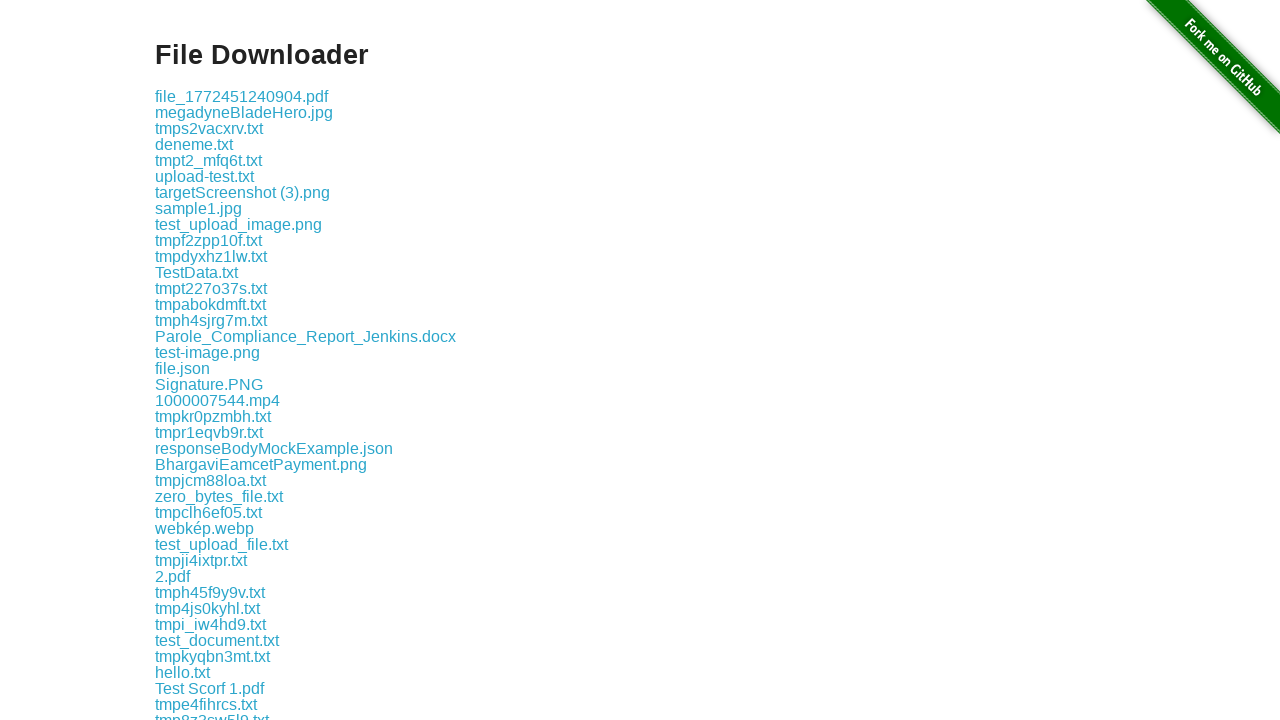

Clicked the first download link on the file download page at (242, 96) on .example a
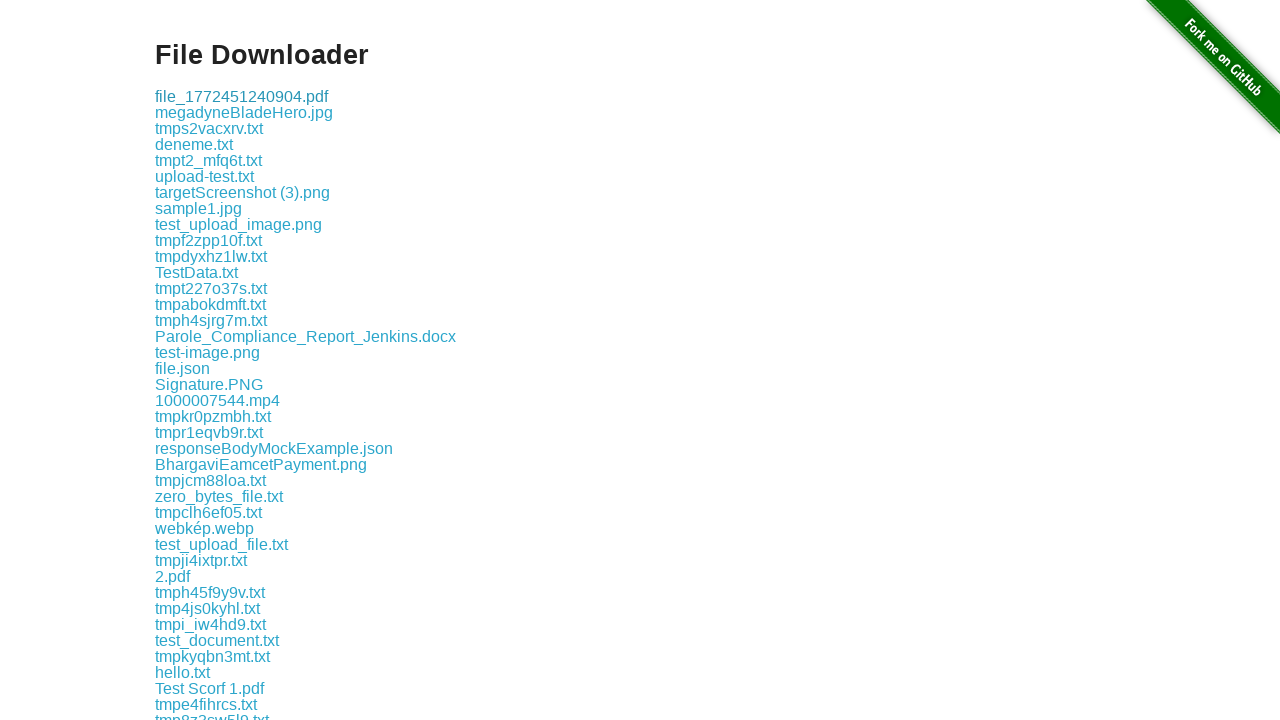

Waited 2 seconds for file download to initiate
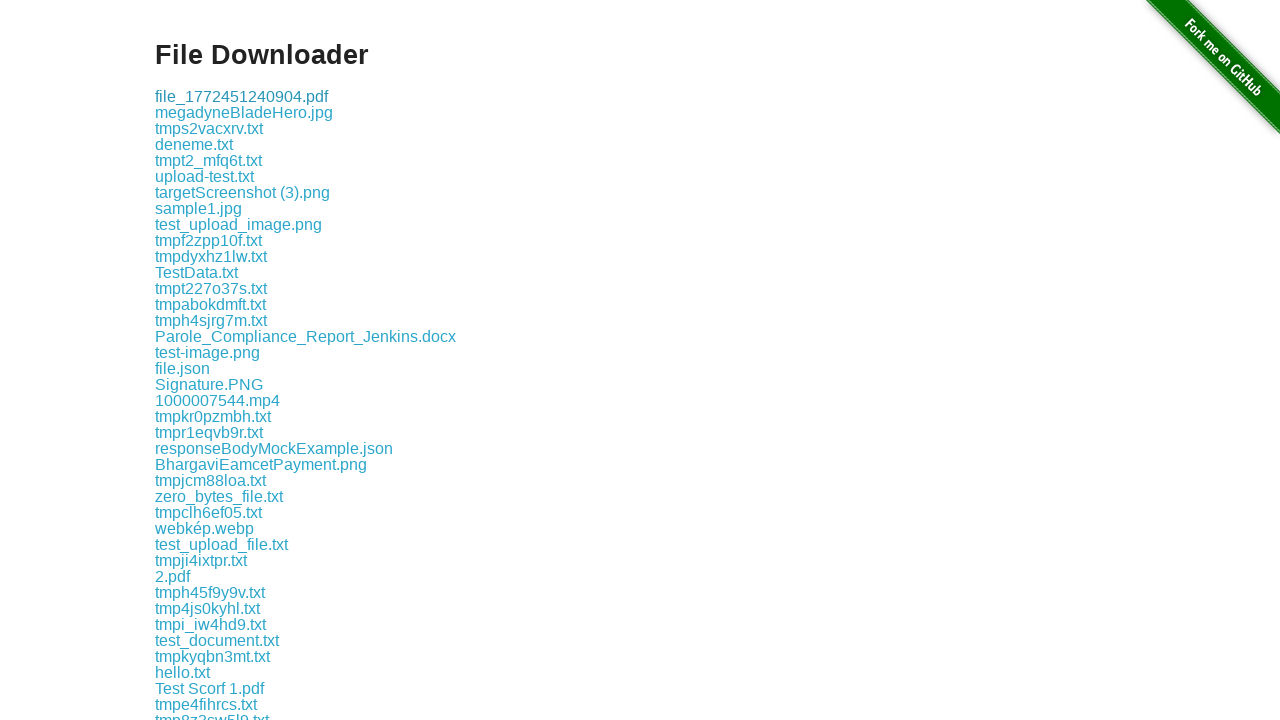

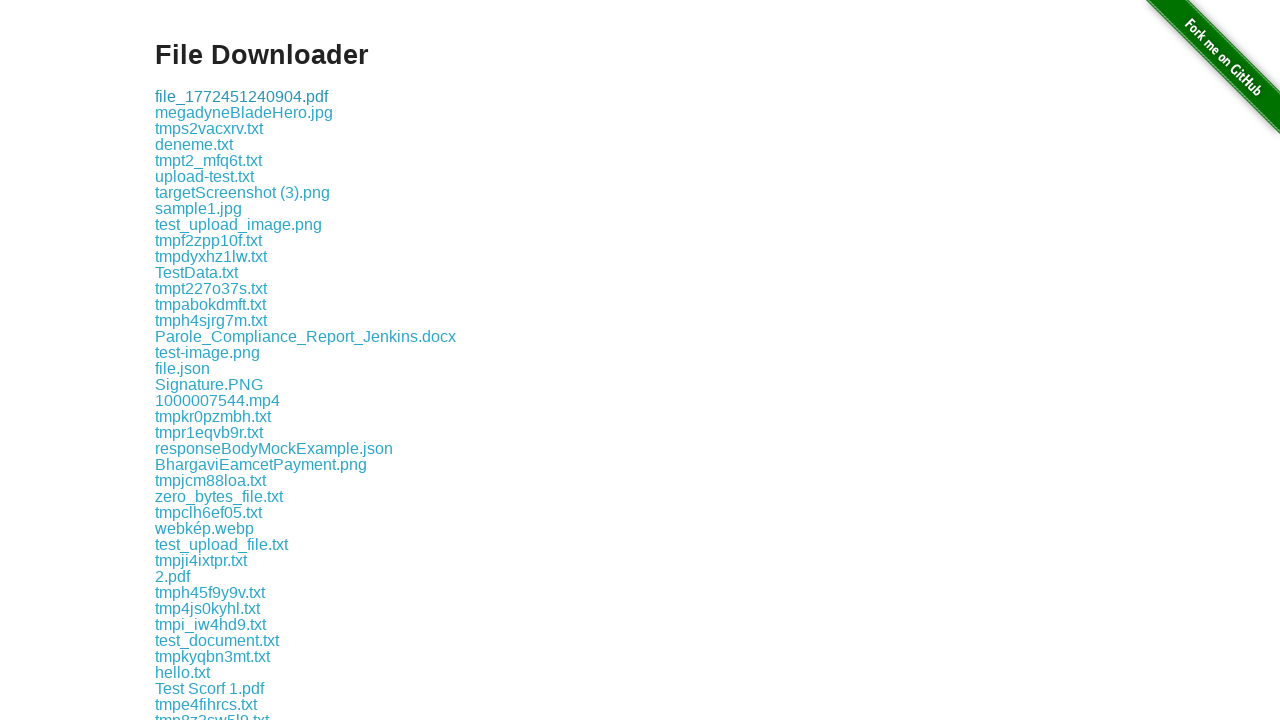